Tests mouse hover functionality by hovering over the first avatar and verifying that additional user information caption becomes visible

Starting URL: http://the-internet.herokuapp.com/hovers

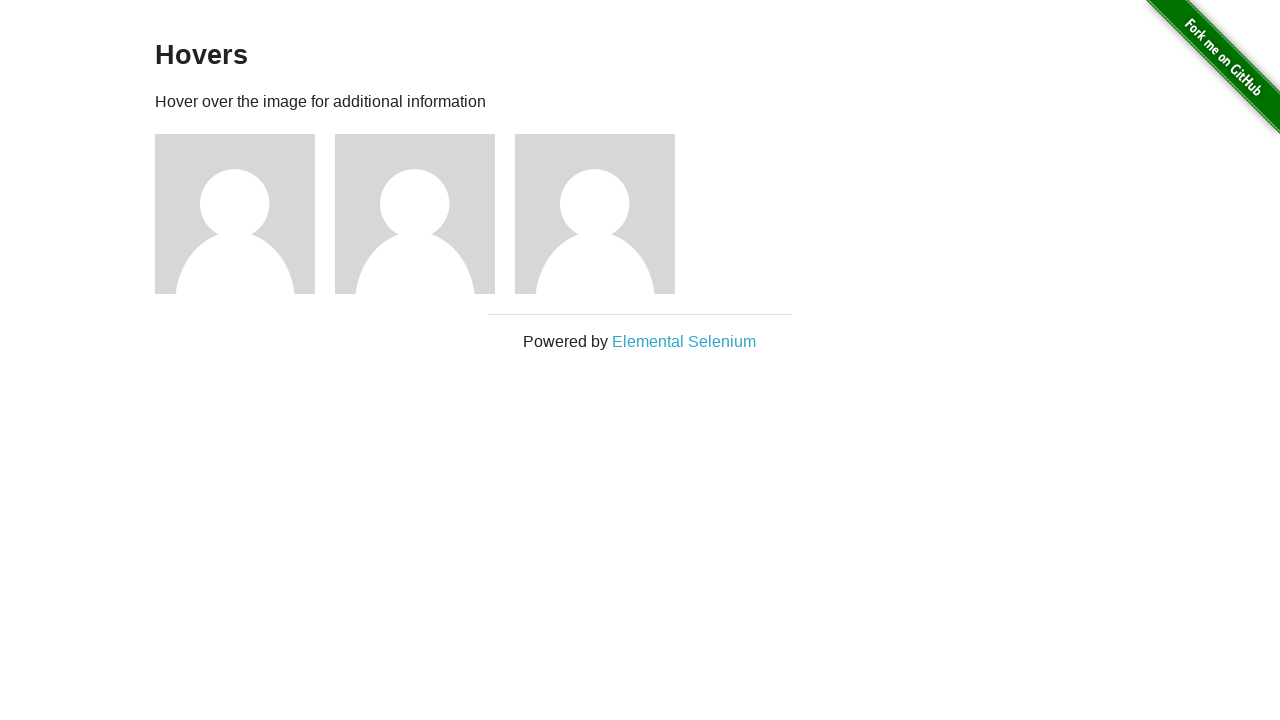

Navigated to hovers test page
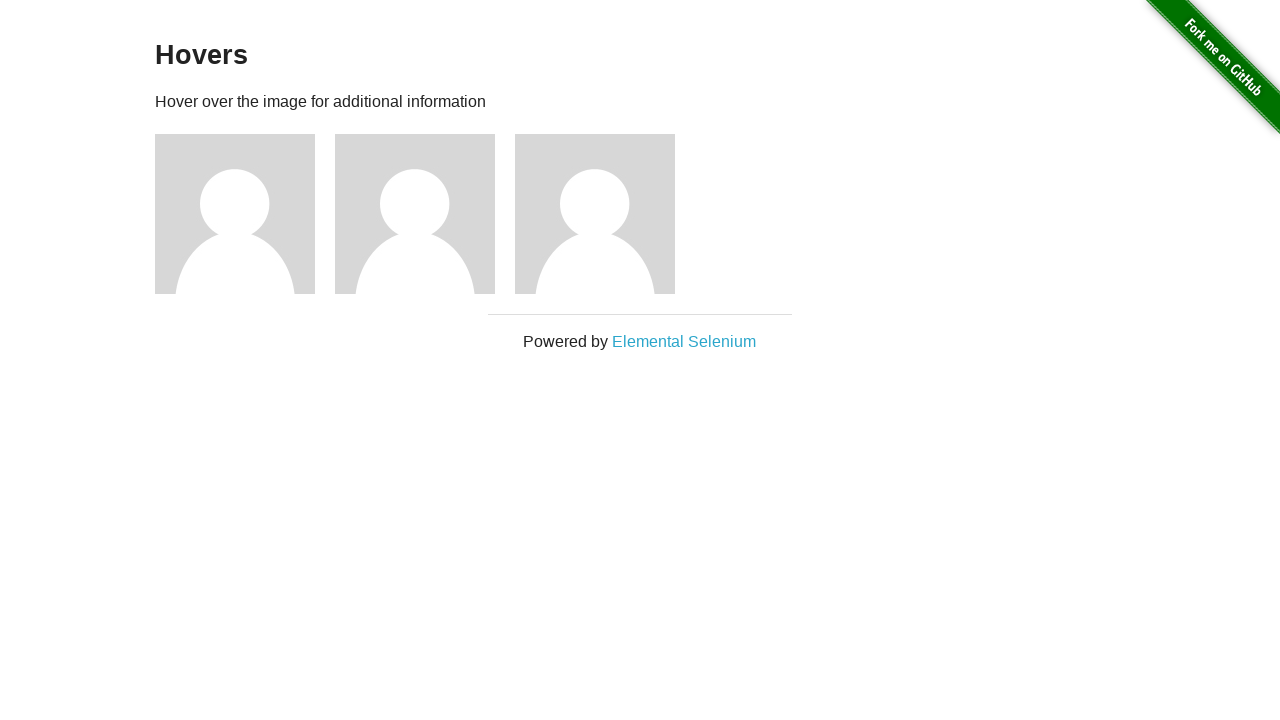

Hovered over first avatar at (245, 214) on .figure >> nth=0
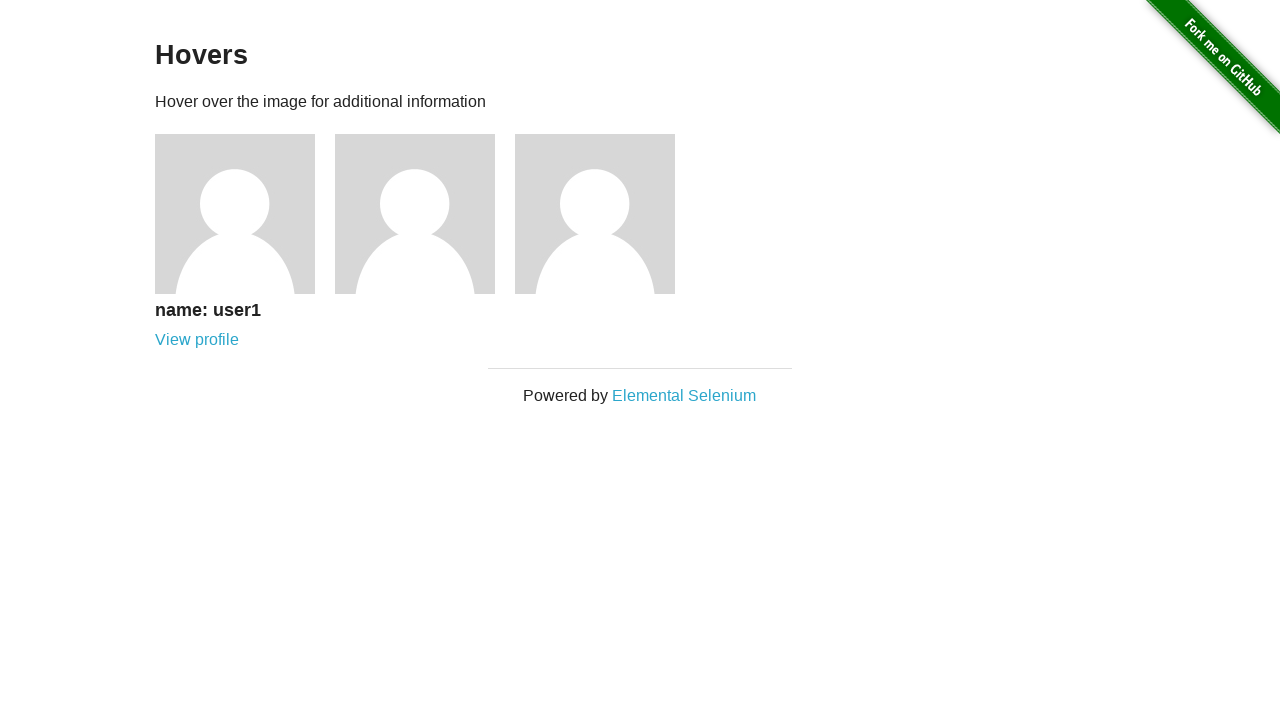

Verified that user information caption is visible after hover
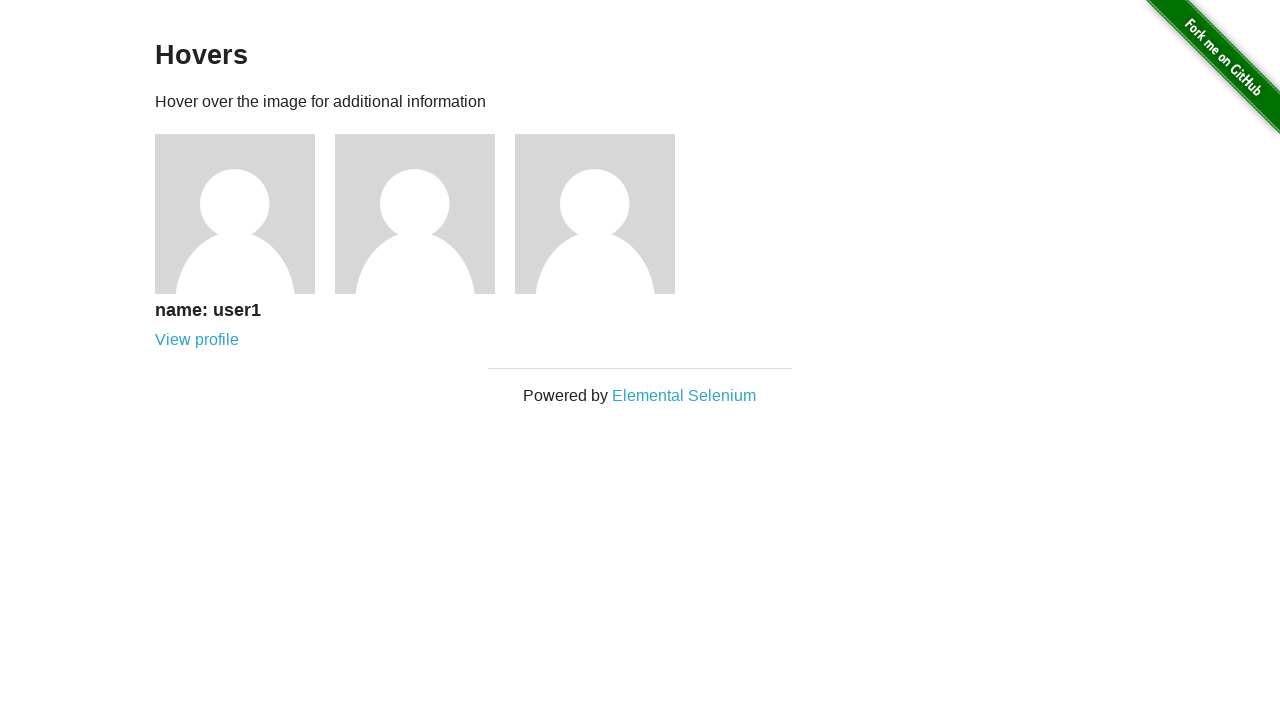

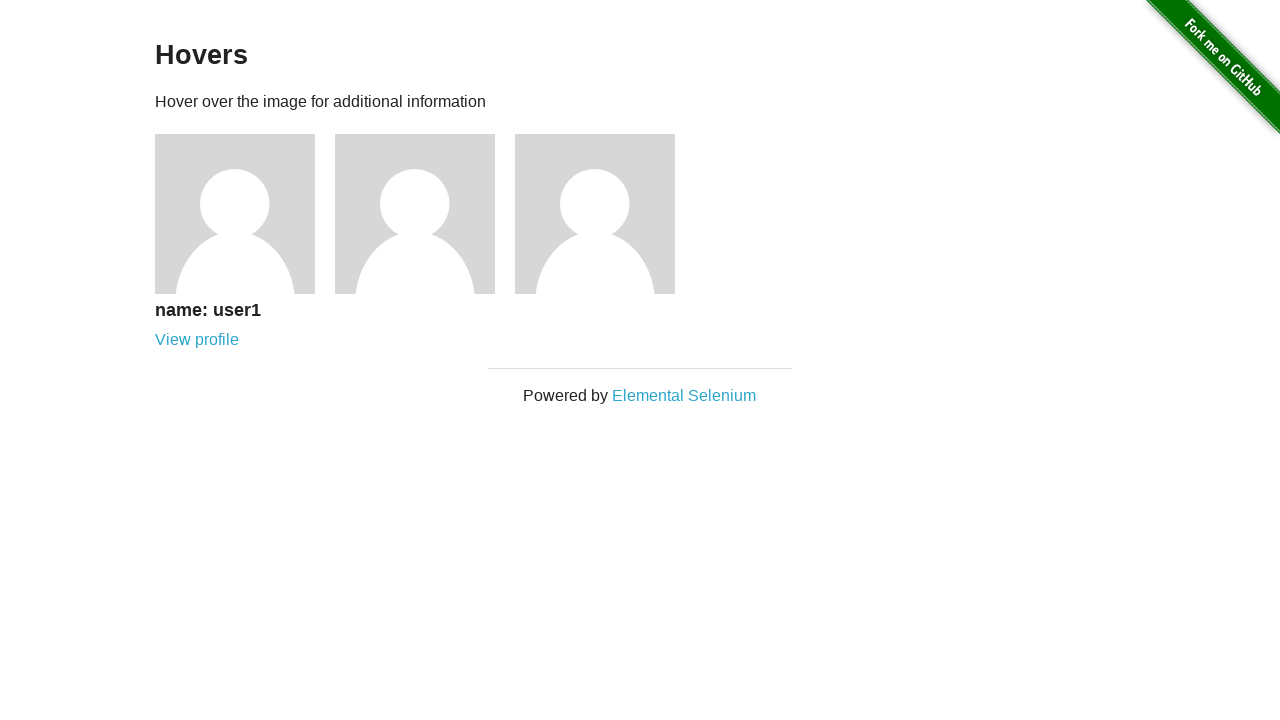